Tests that the Clear completed button displays the correct text when items are completed

Starting URL: https://demo.playwright.dev/todomvc

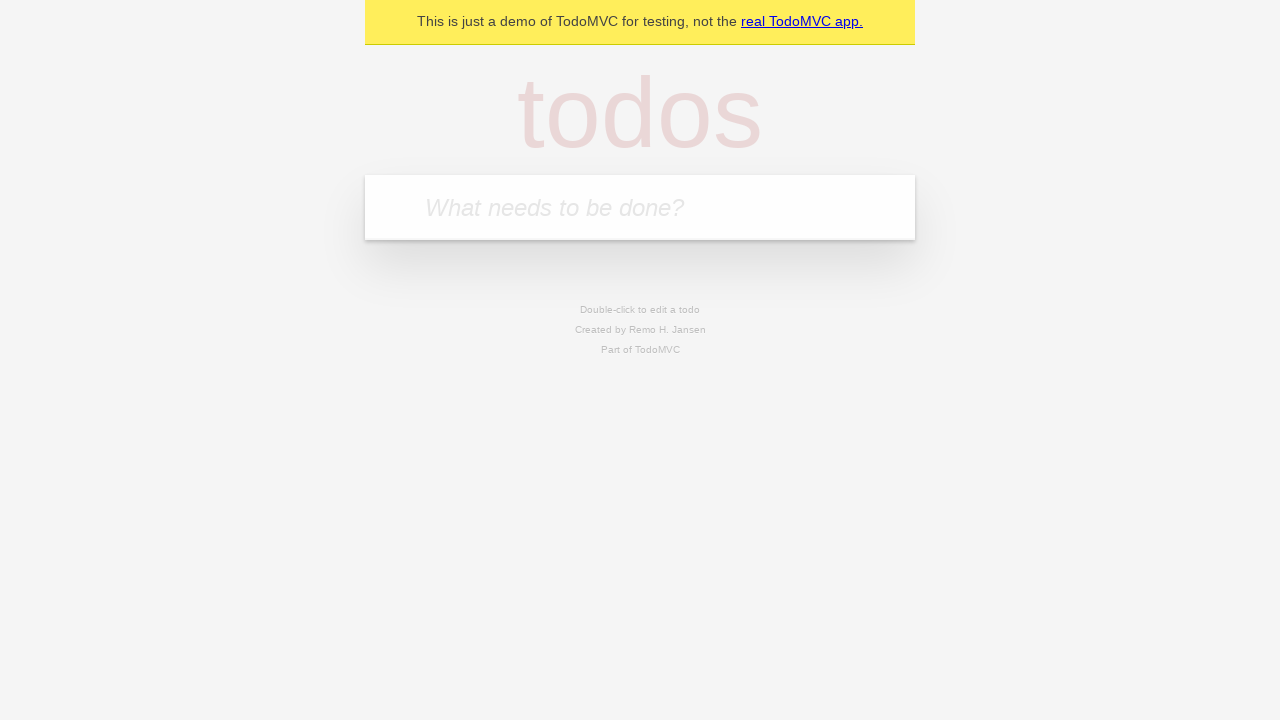

Located the 'What needs to be done?' input field
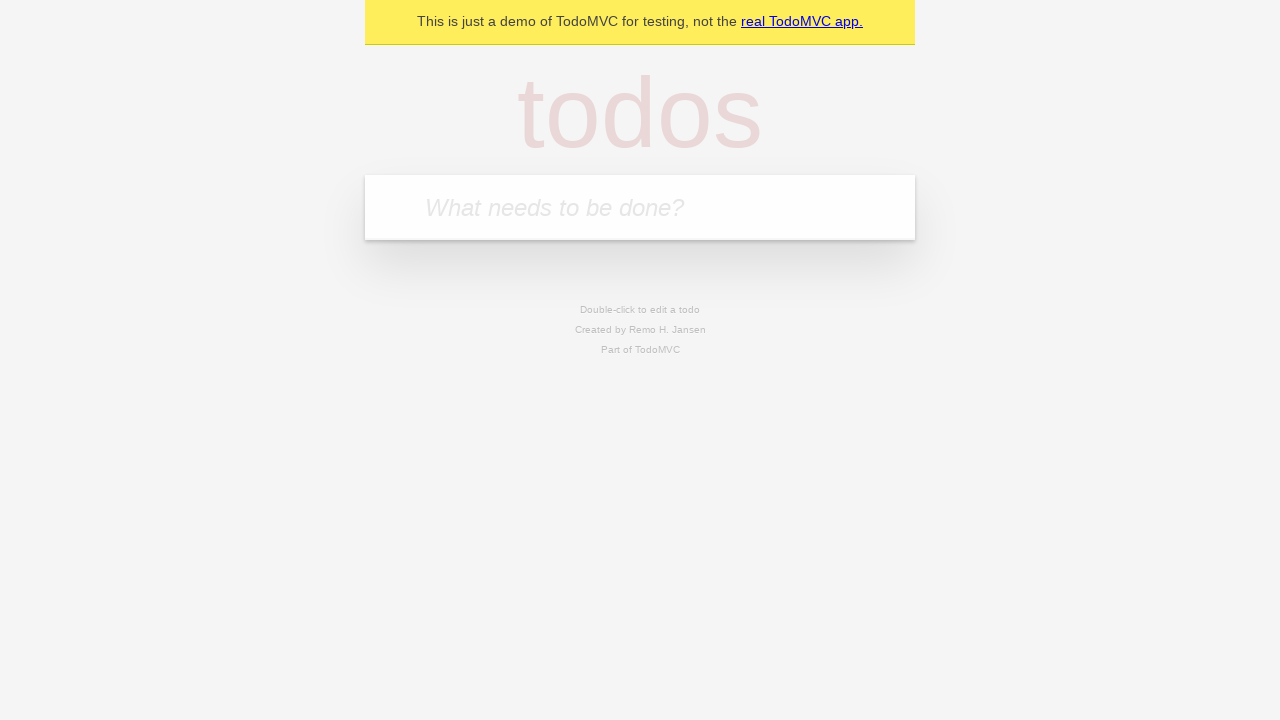

Filled todo input with 'buy some cheese' on internal:attr=[placeholder="What needs to be done?"i]
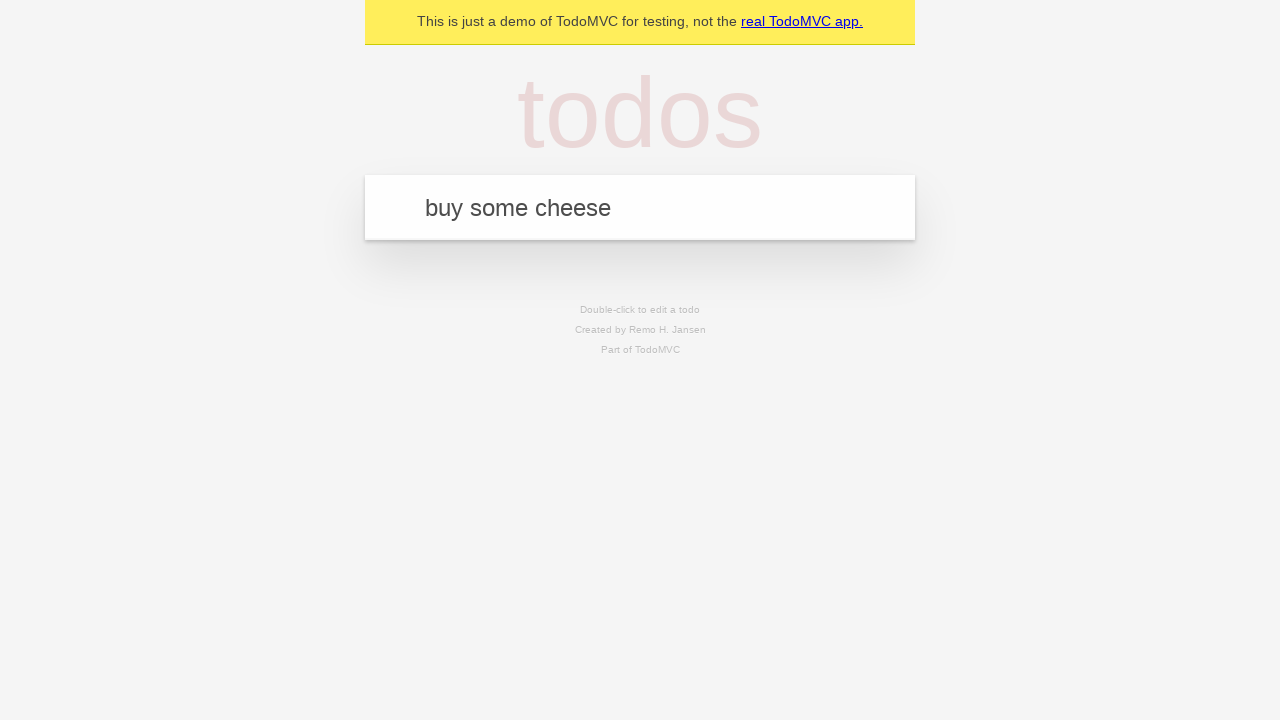

Pressed Enter to add 'buy some cheese' to the todo list on internal:attr=[placeholder="What needs to be done?"i]
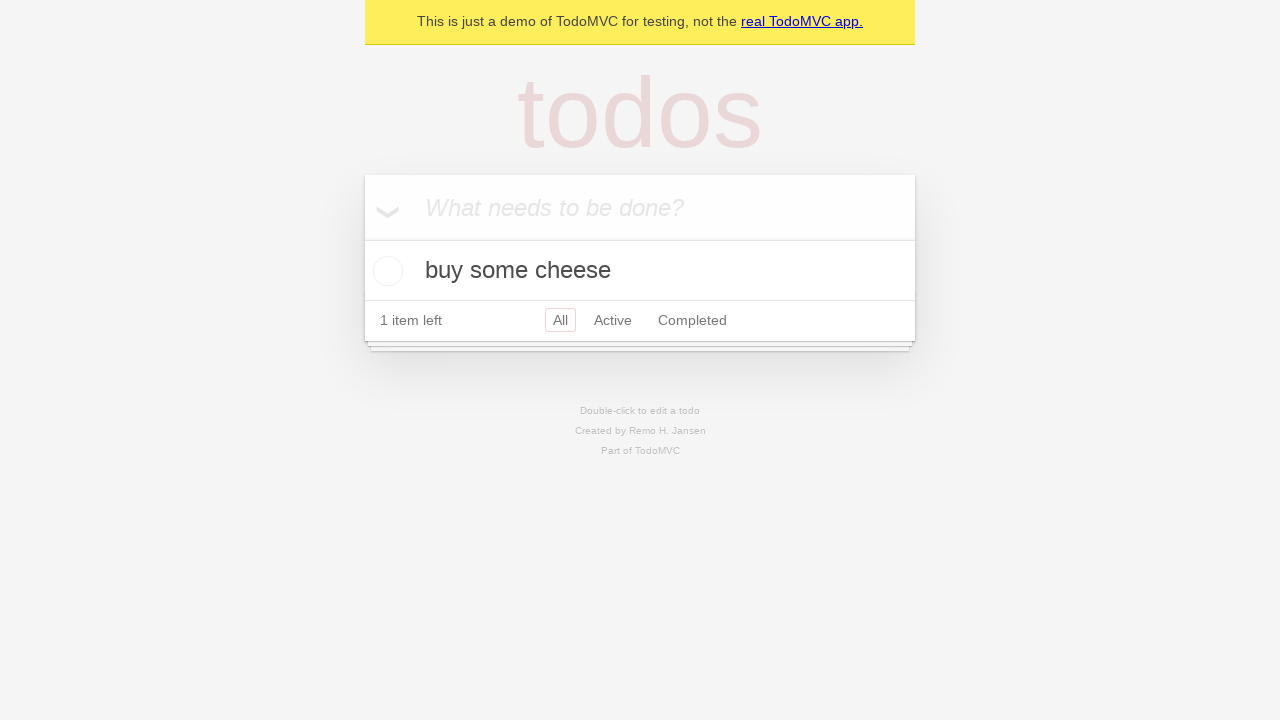

Filled todo input with 'feed the cat' on internal:attr=[placeholder="What needs to be done?"i]
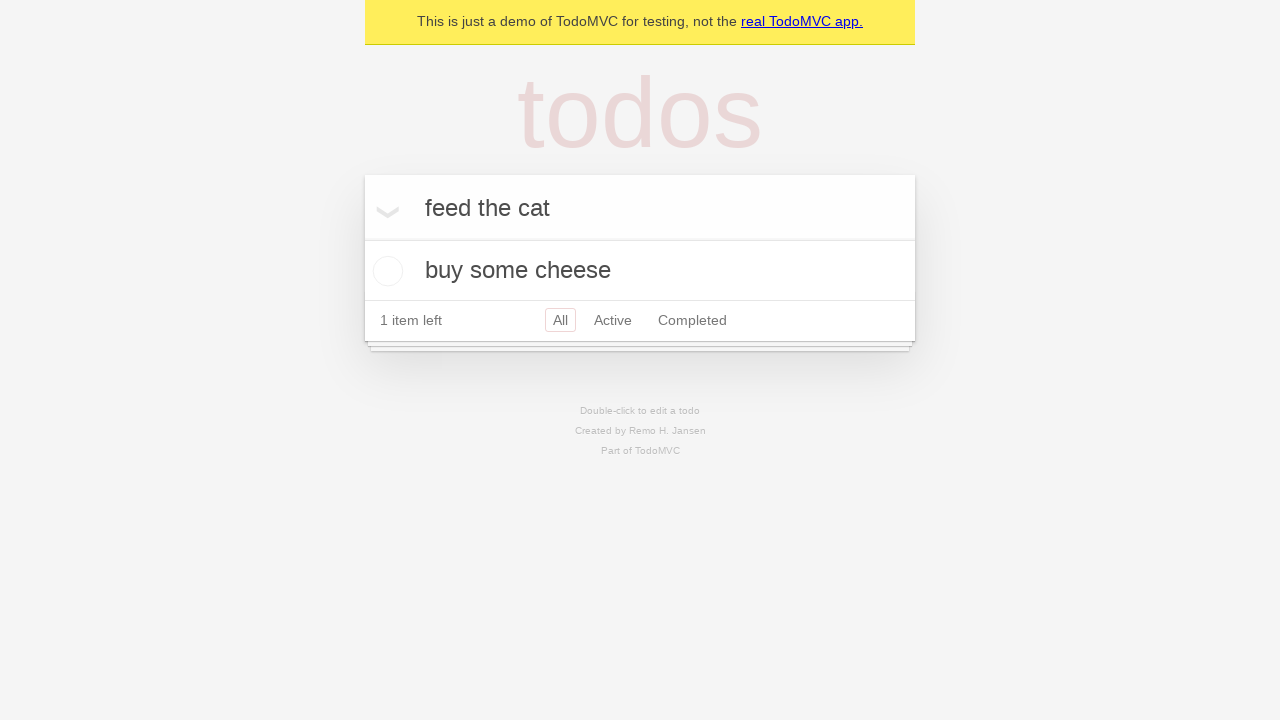

Pressed Enter to add 'feed the cat' to the todo list on internal:attr=[placeholder="What needs to be done?"i]
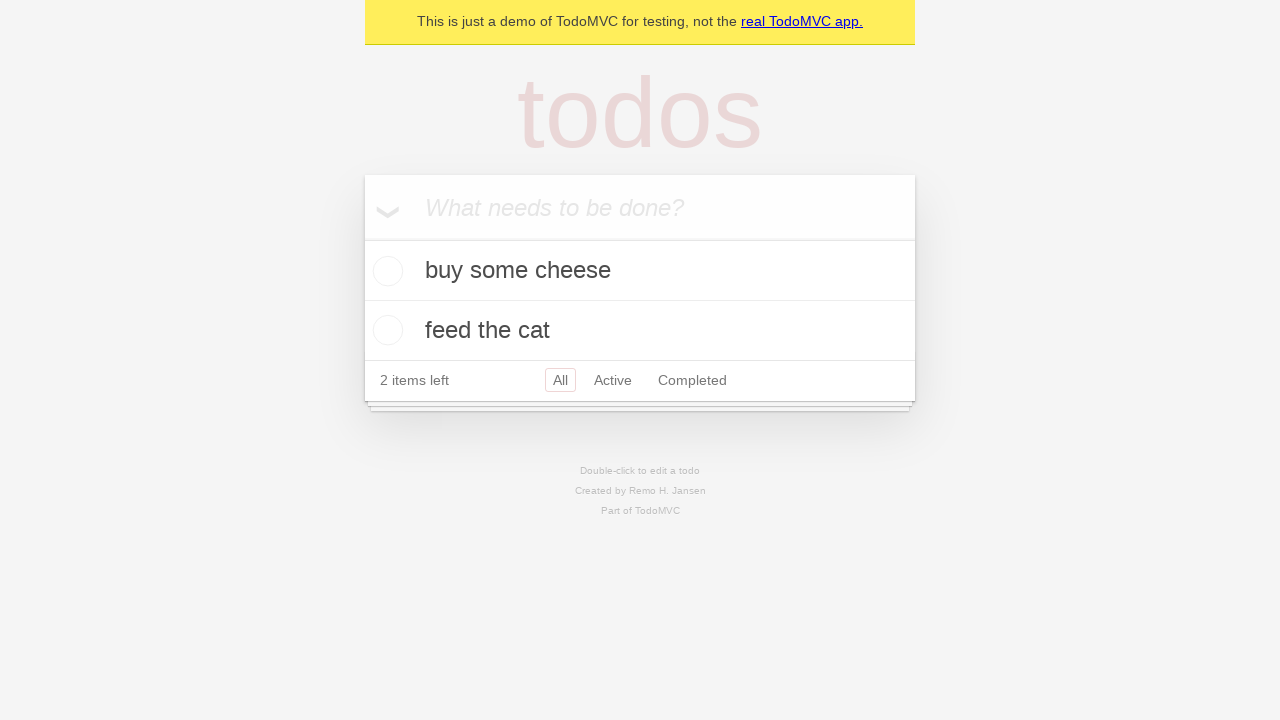

Filled todo input with 'book a doctors appointment' on internal:attr=[placeholder="What needs to be done?"i]
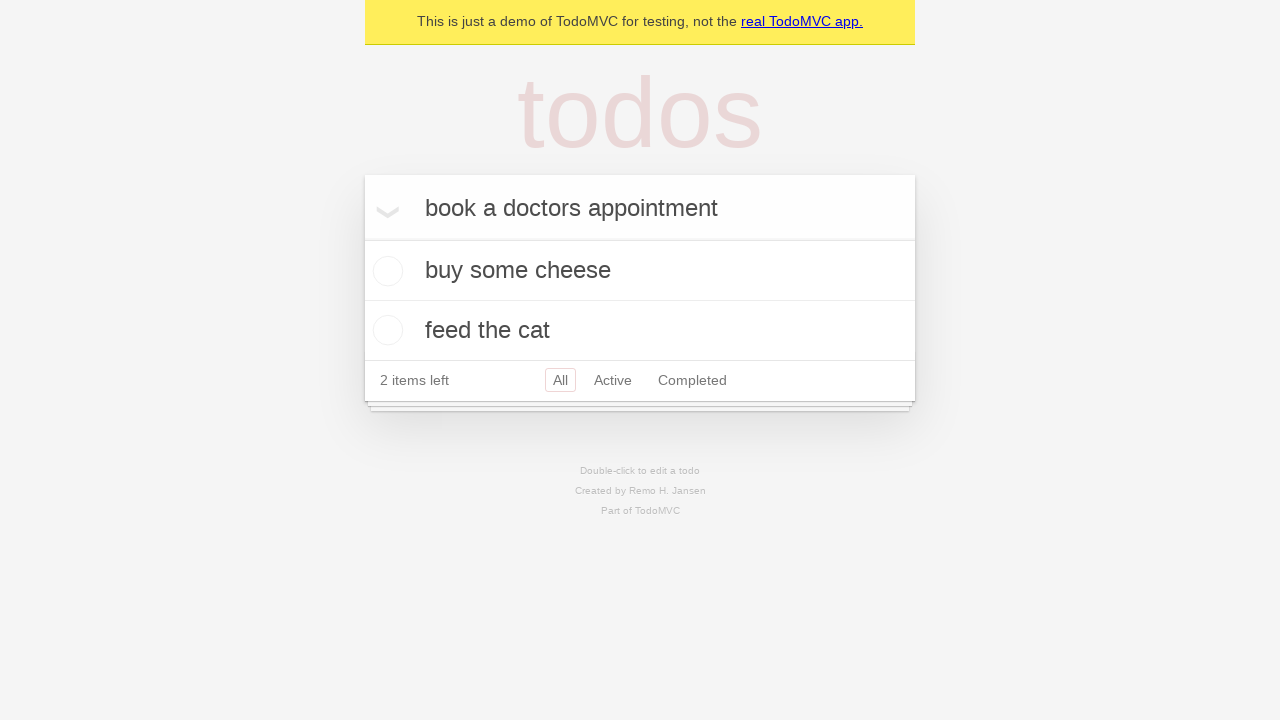

Pressed Enter to add 'book a doctors appointment' to the todo list on internal:attr=[placeholder="What needs to be done?"i]
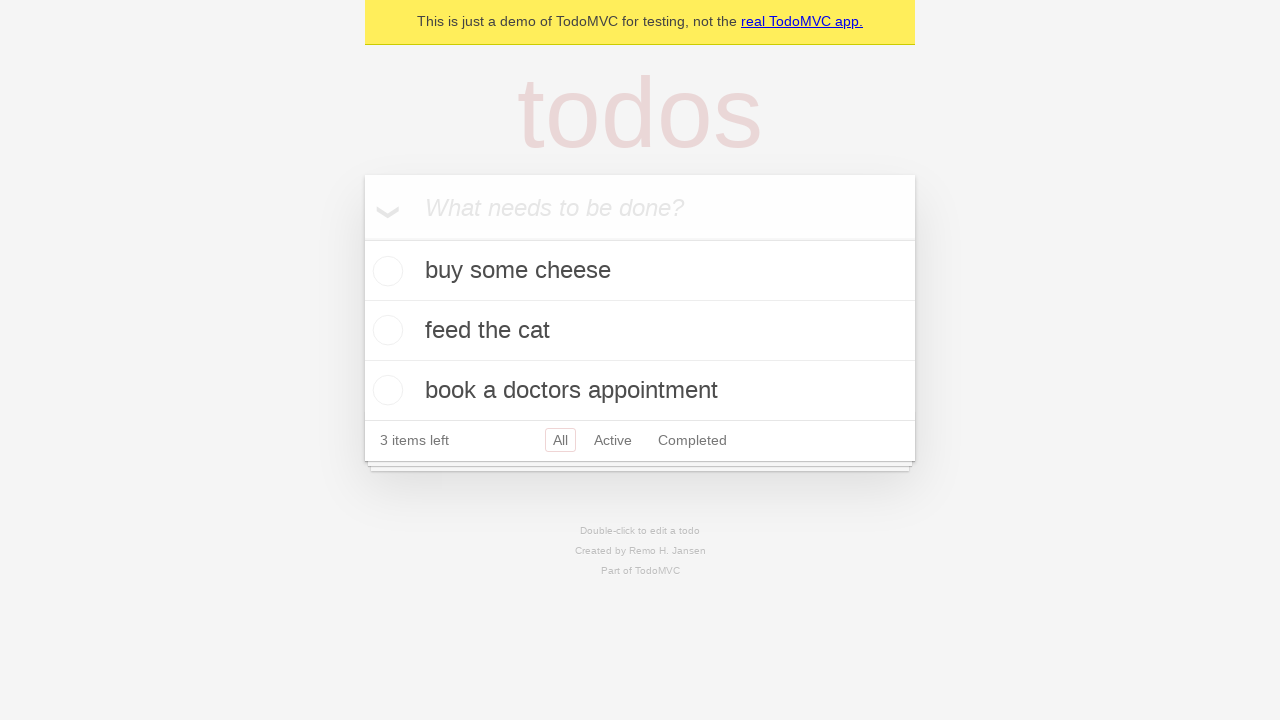

Checked the first todo item as completed at (385, 271) on .todo-list li .toggle >> nth=0
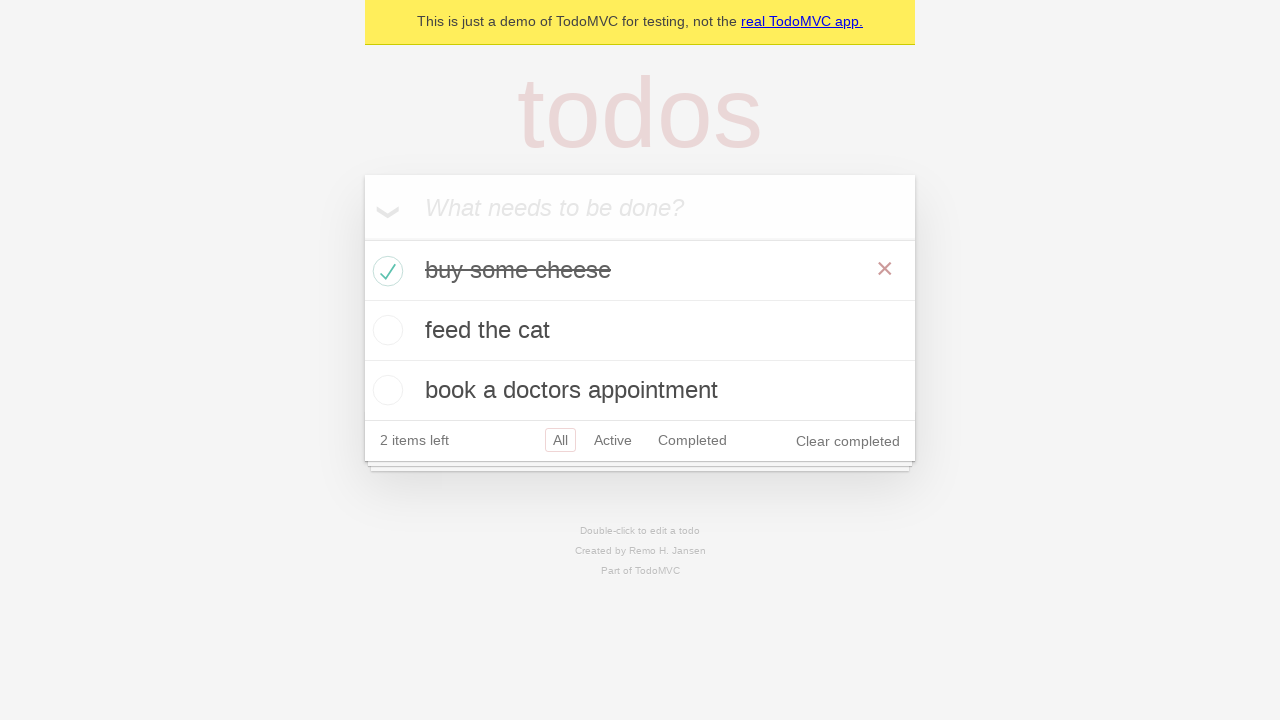

Clear completed button is now visible
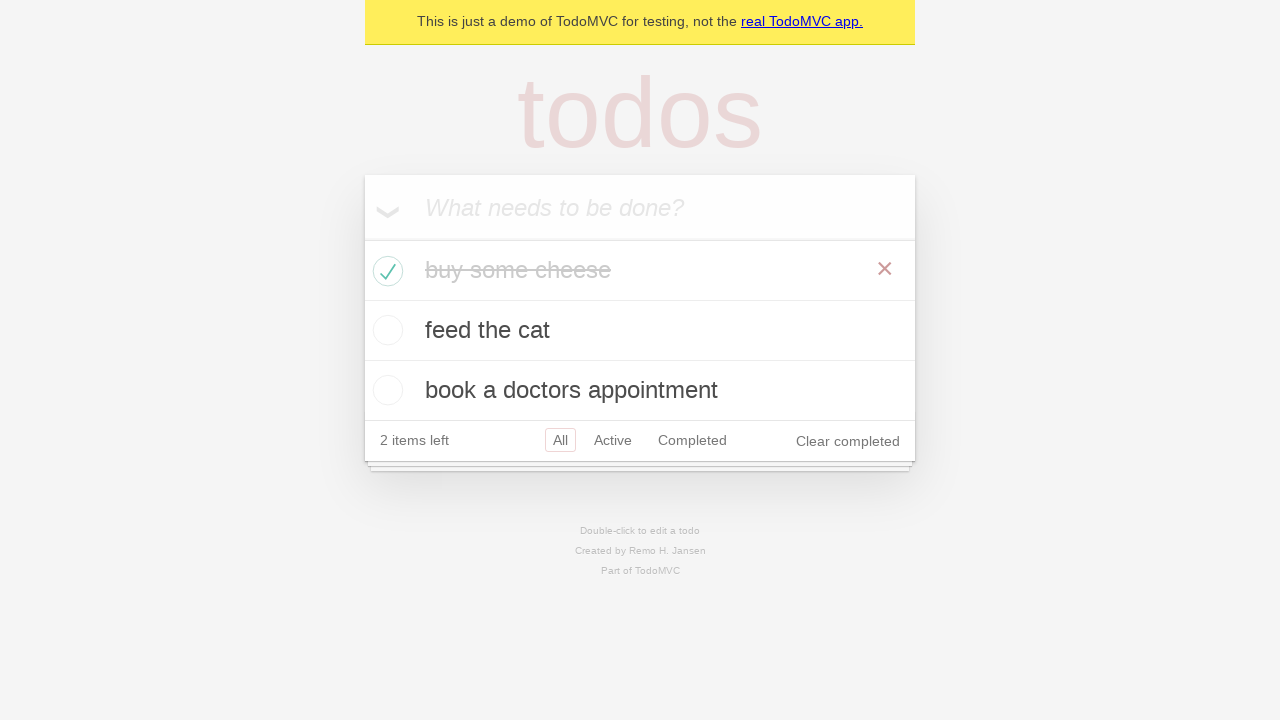

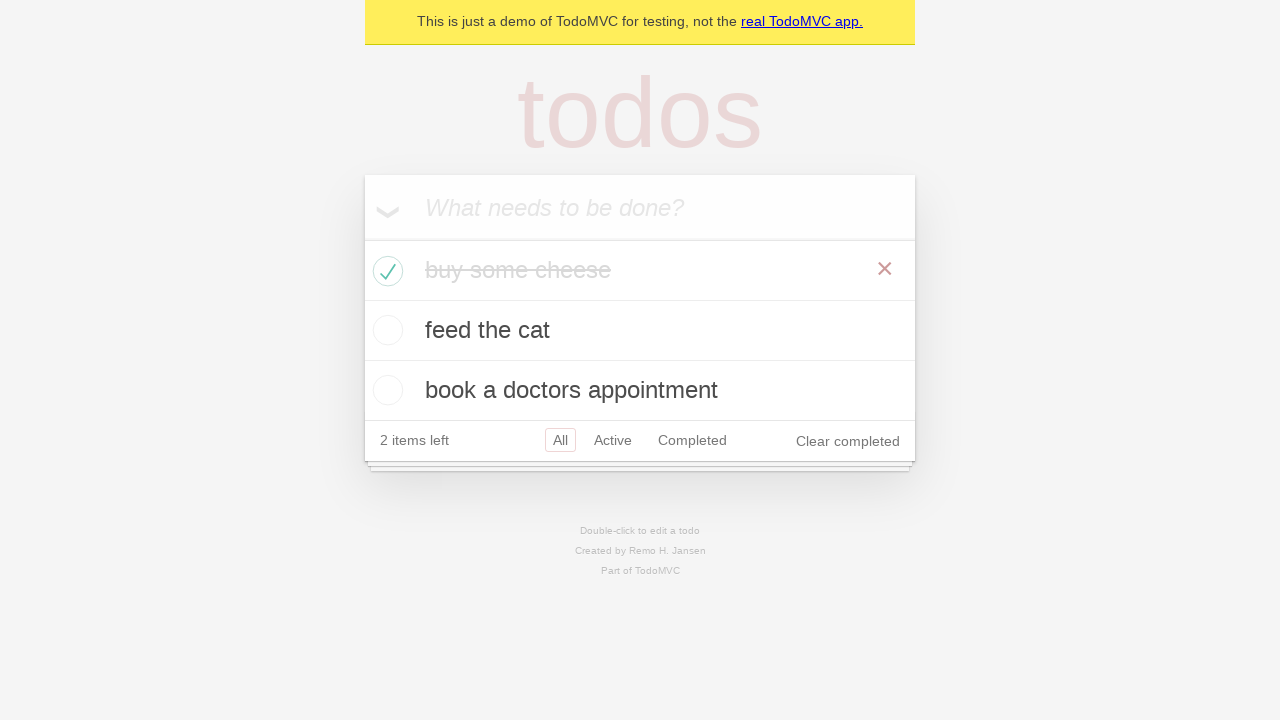